Verifies that fruits and vegetables are correctly displayed on a shop page by navigating through pagination (pages 1, 2, and 3) and checking that product information is visible.

Starting URL: https://curso.testautomation.es/FruitVegetablesShopWeb/index.html

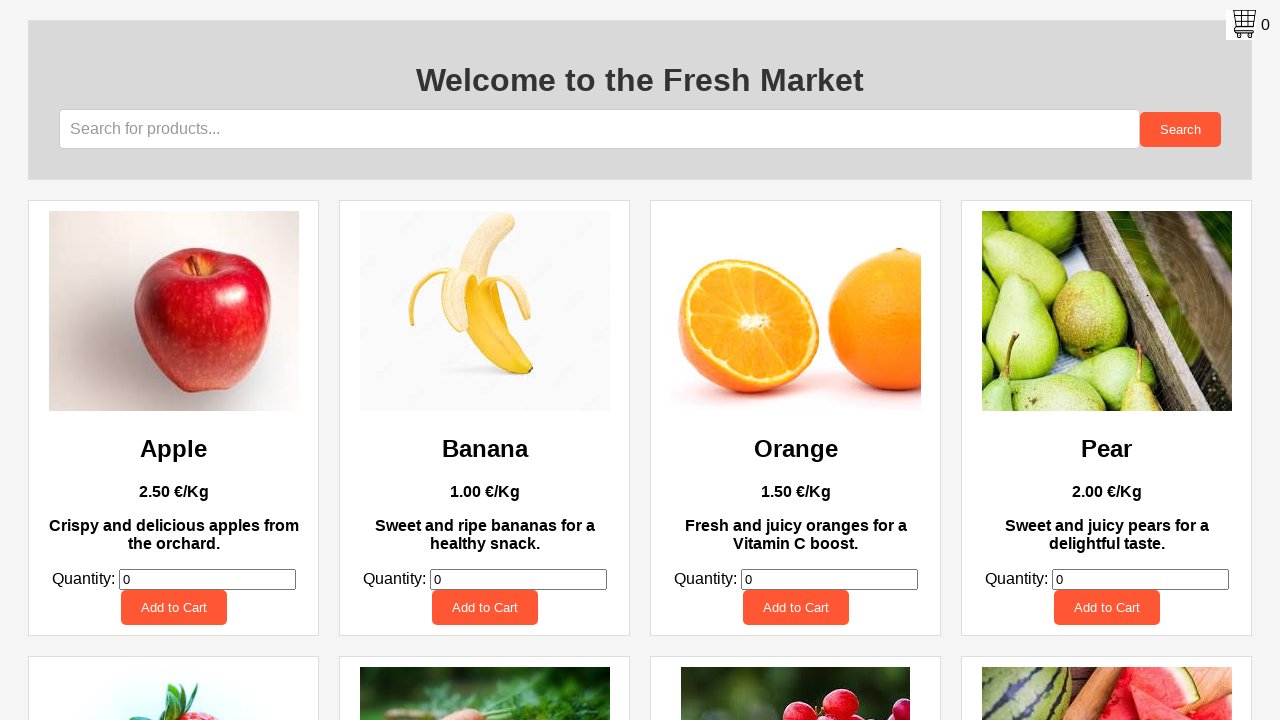

Waited for fruit/vegetable product elements to load on initial page
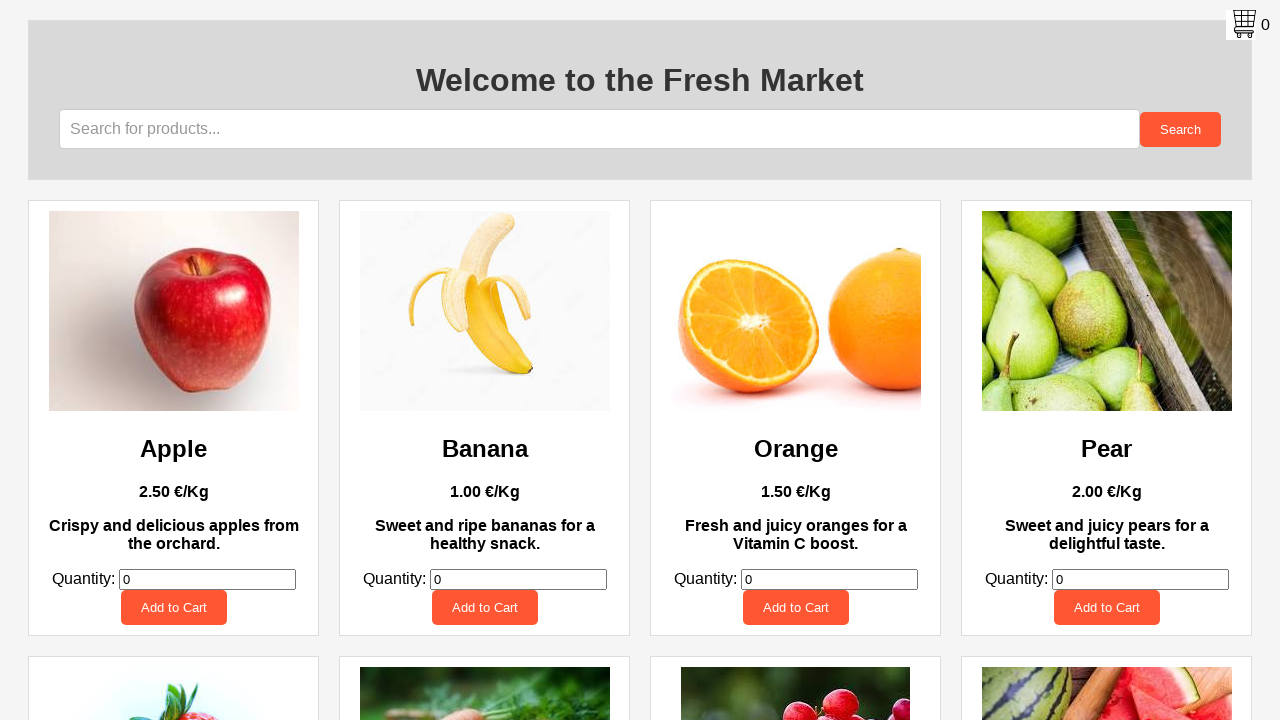

Verified Apple product is visible on page 1
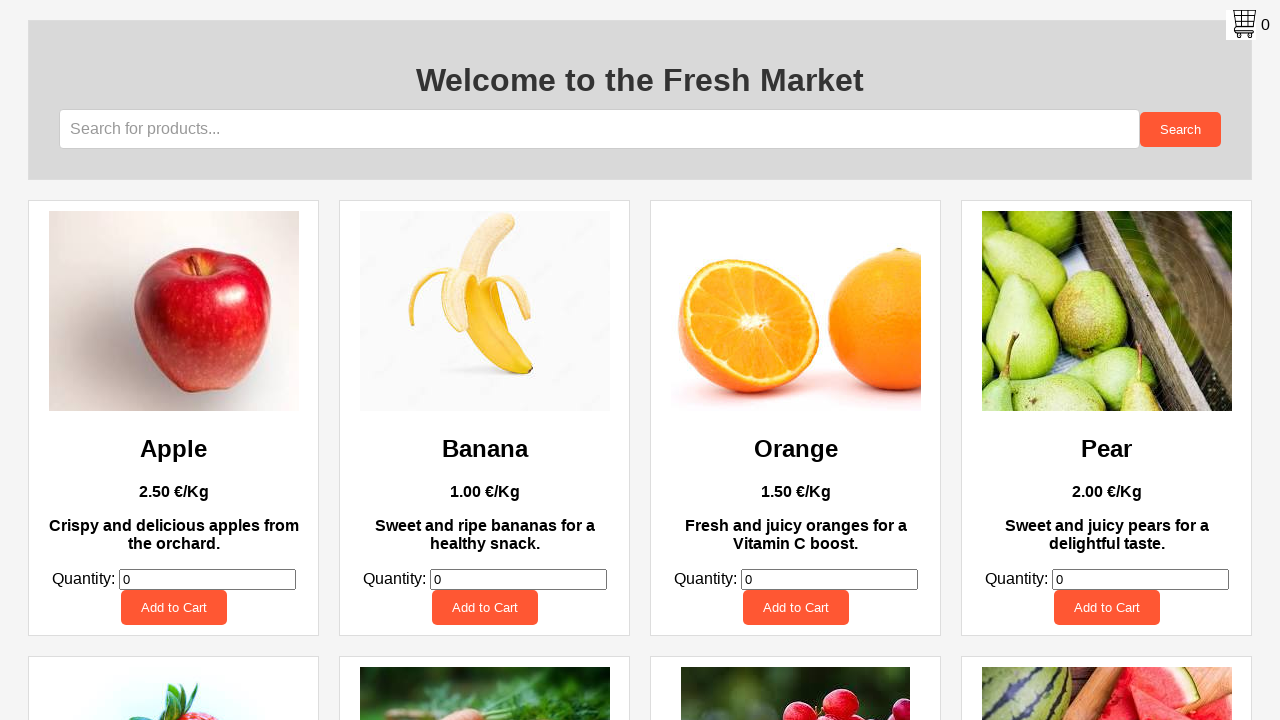

Clicked pagination button to navigate to page 2 at (174, 492) on text=2
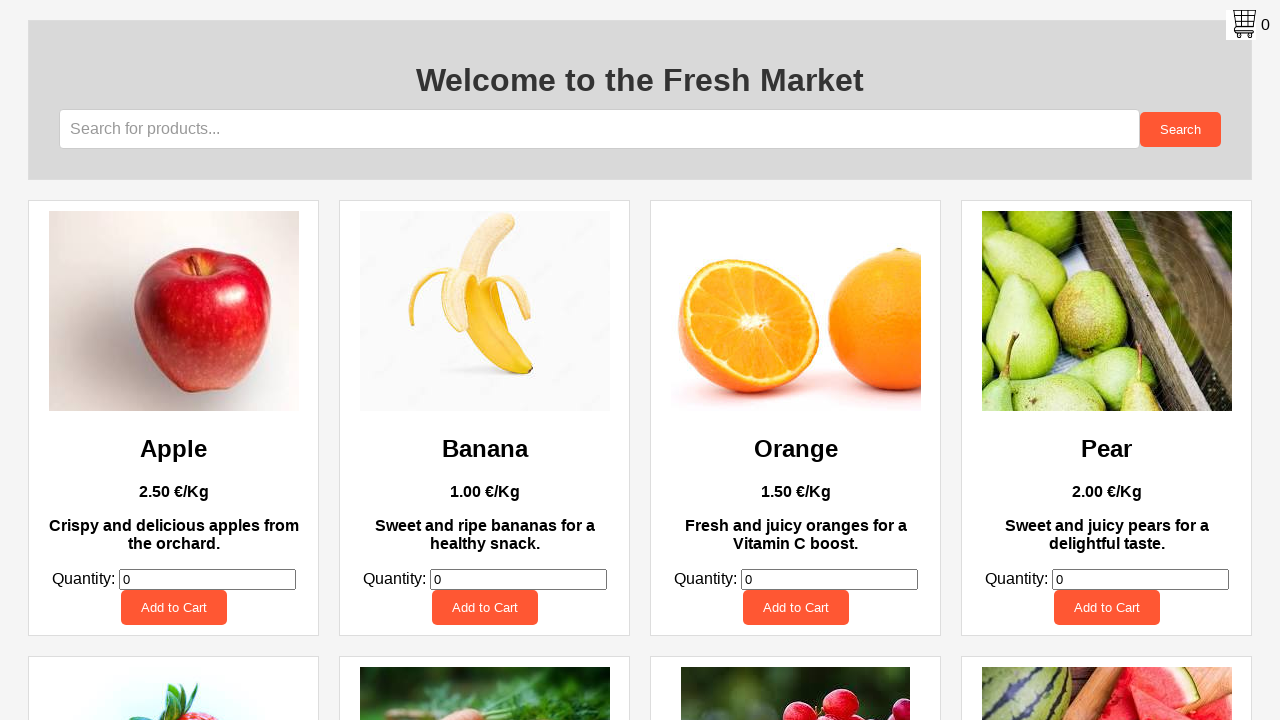

Page 2 content loaded successfully
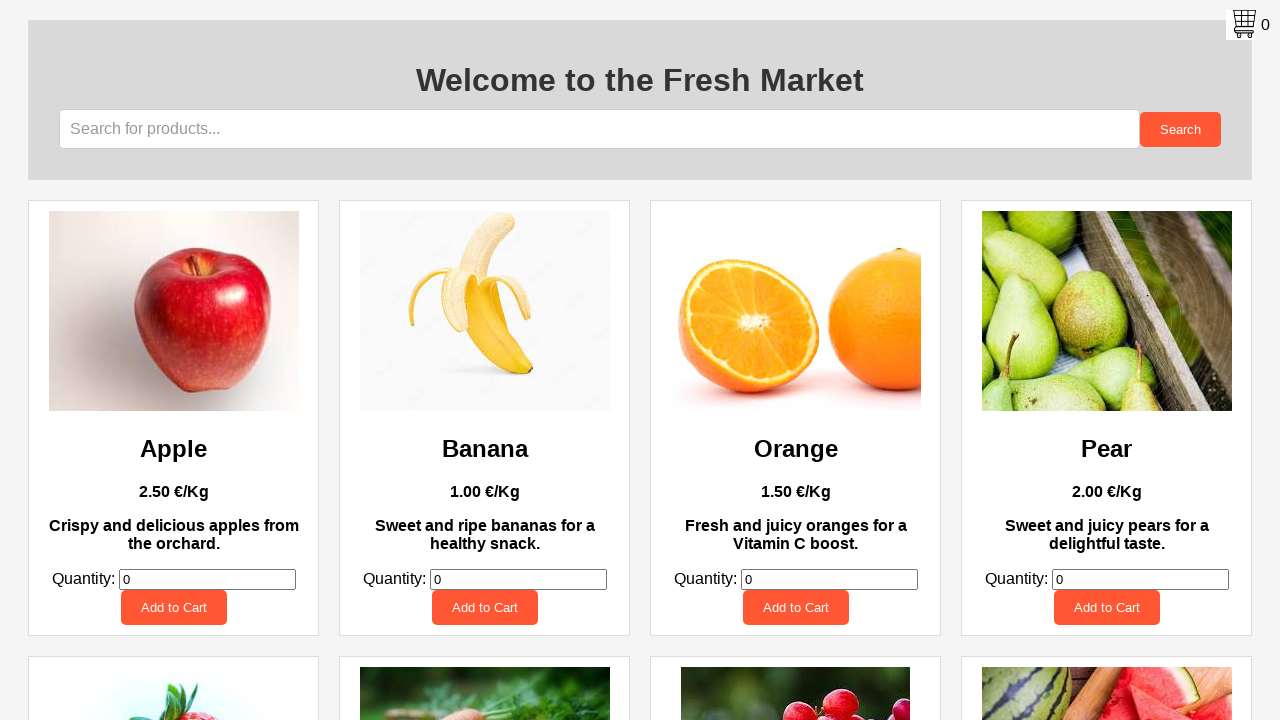

Clicked pagination button to navigate to page 3 at (174, 360) on text=3
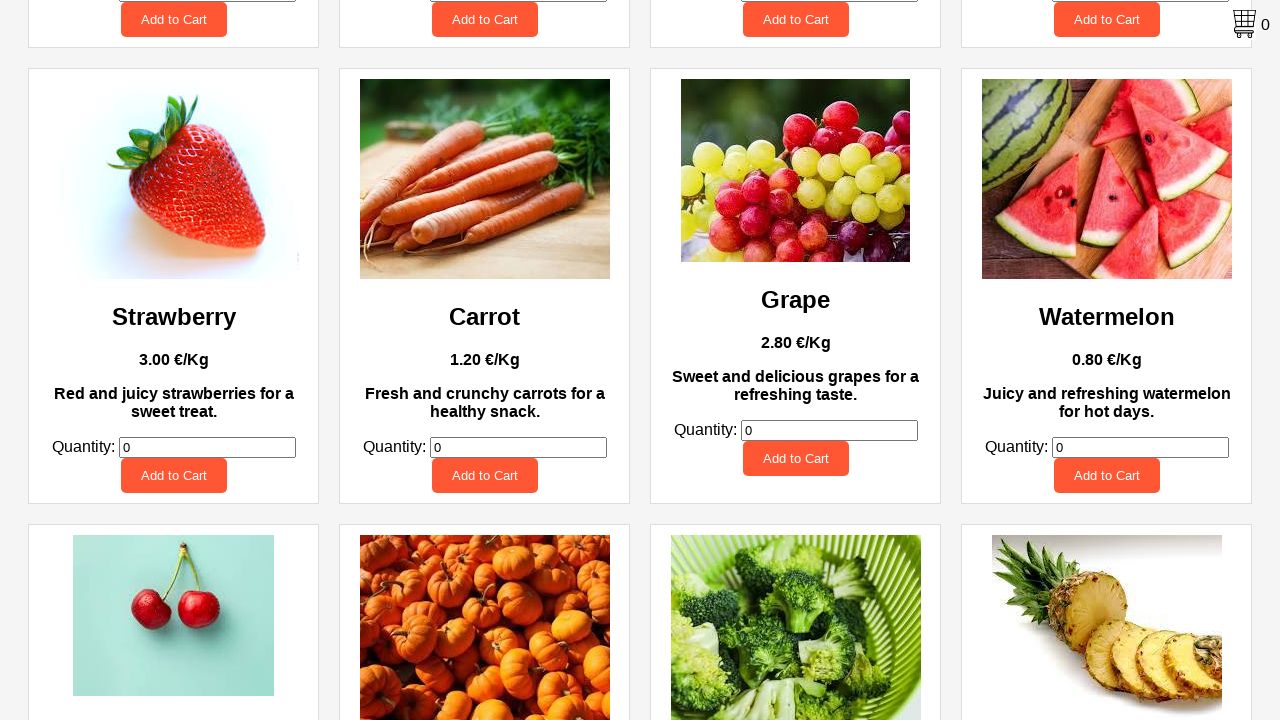

Page 3 content loaded successfully
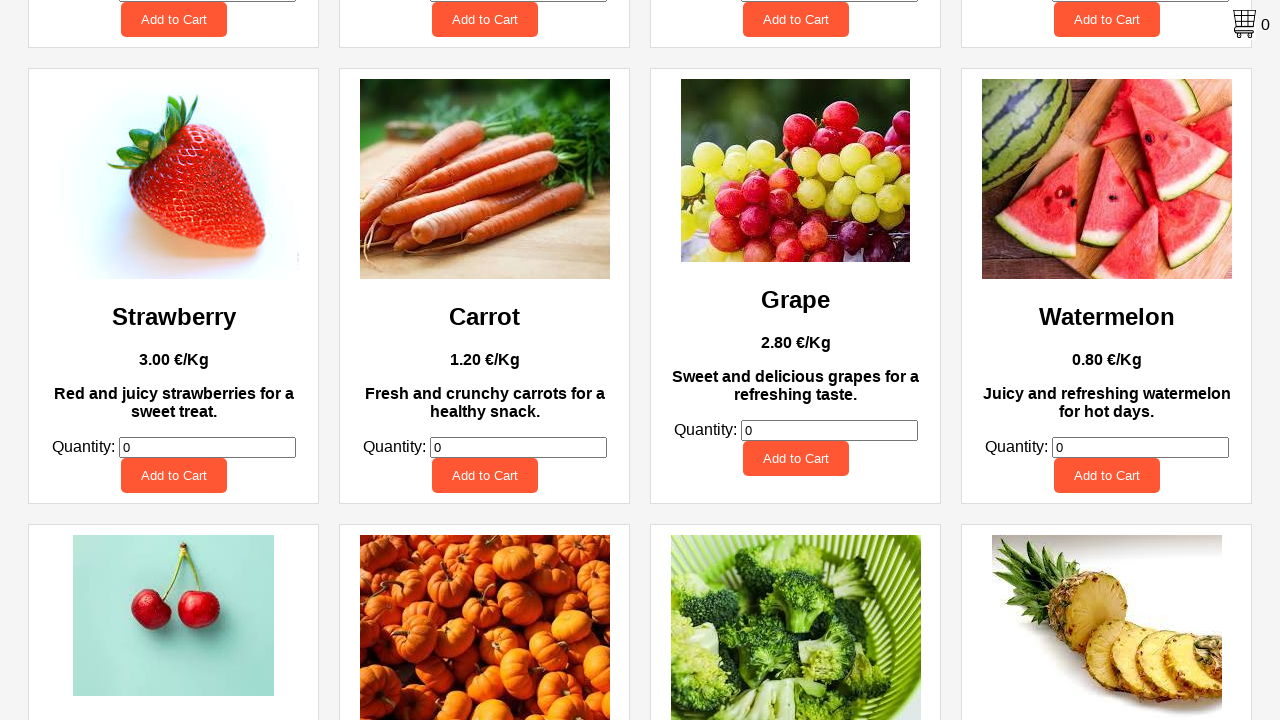

Clicked pagination button to navigate back to page 1 at (484, 360) on text=1
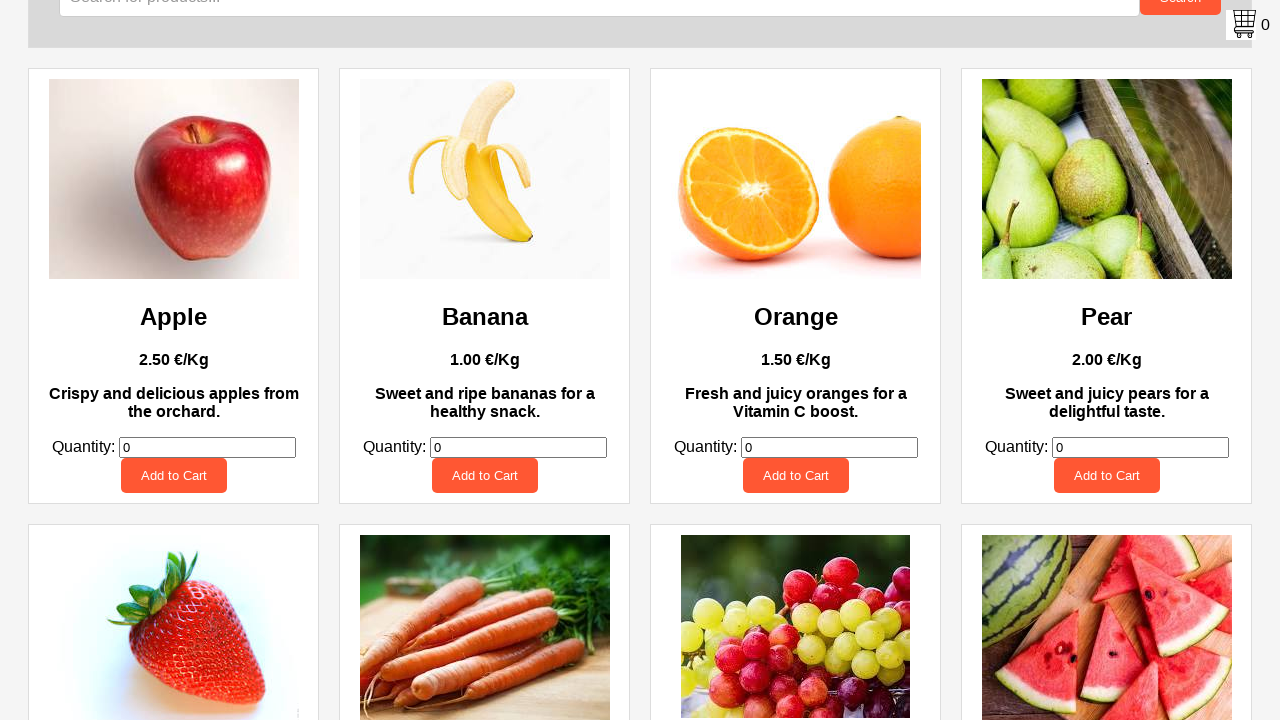

Verified Apple product is visible again on page 1
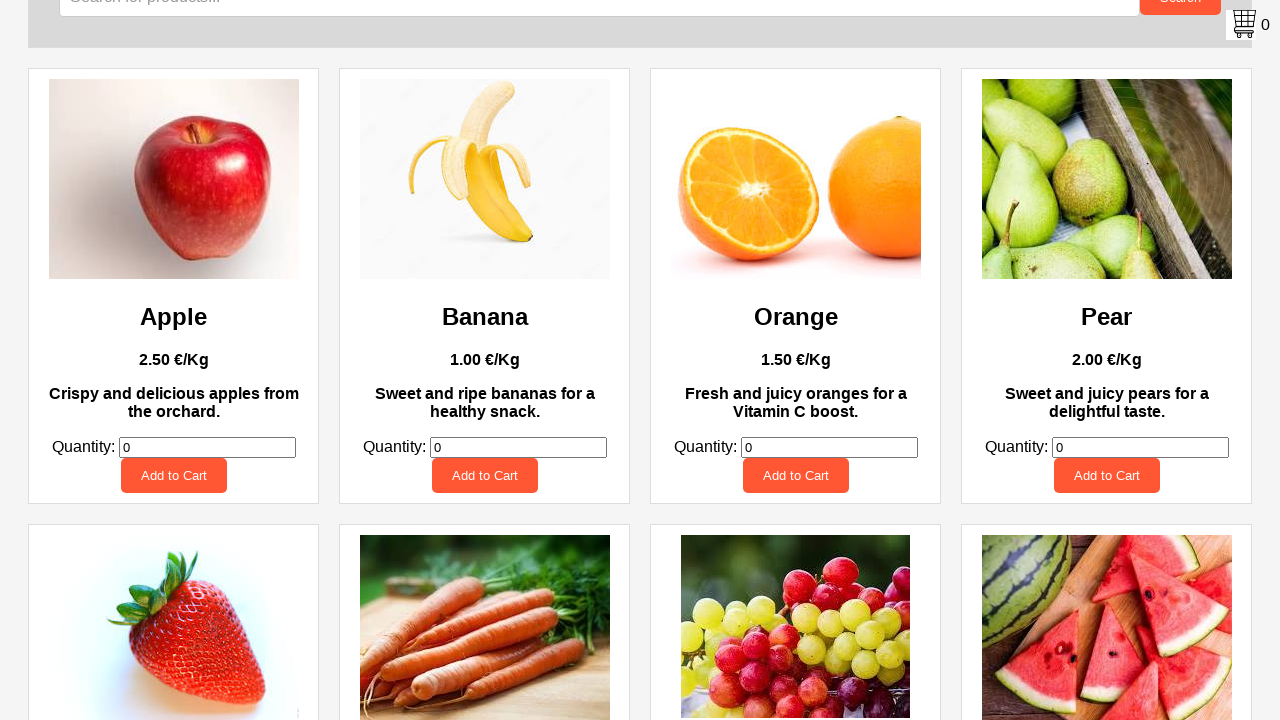

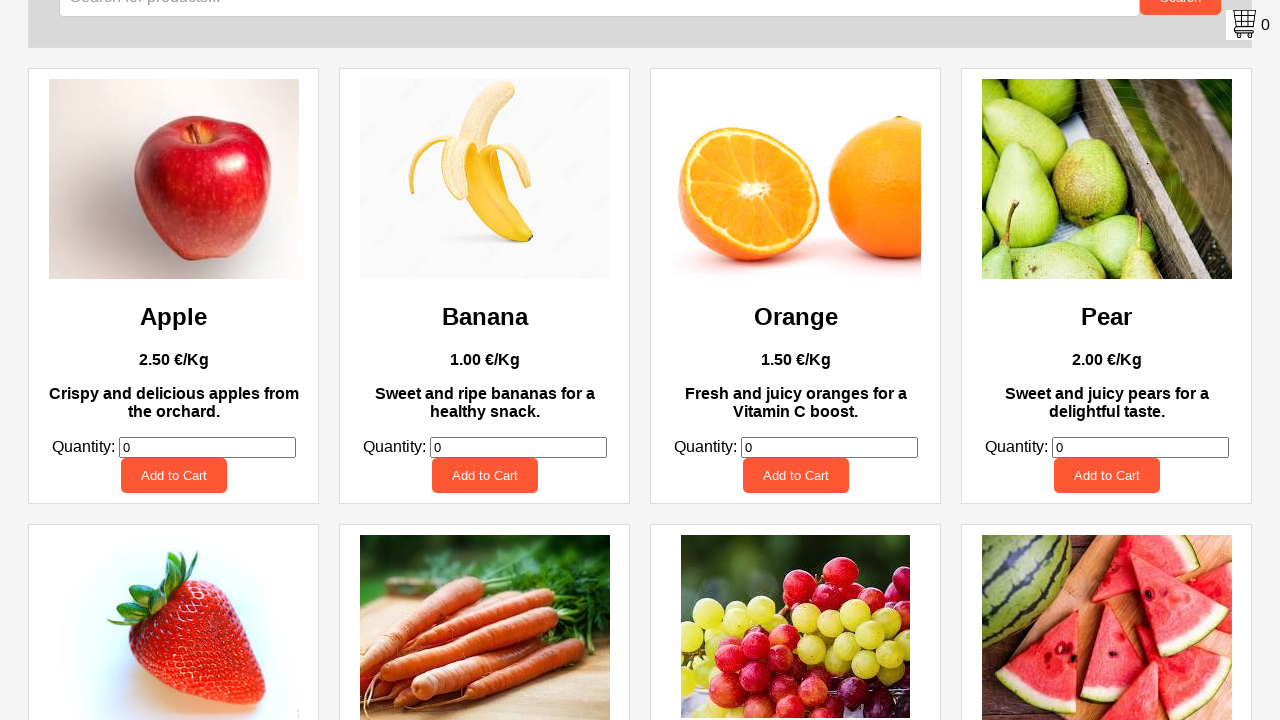